Navigates to the DemoQA select menu page and maximizes the browser window to verify the page loads correctly.

Starting URL: https://demoqa.com/select-menu

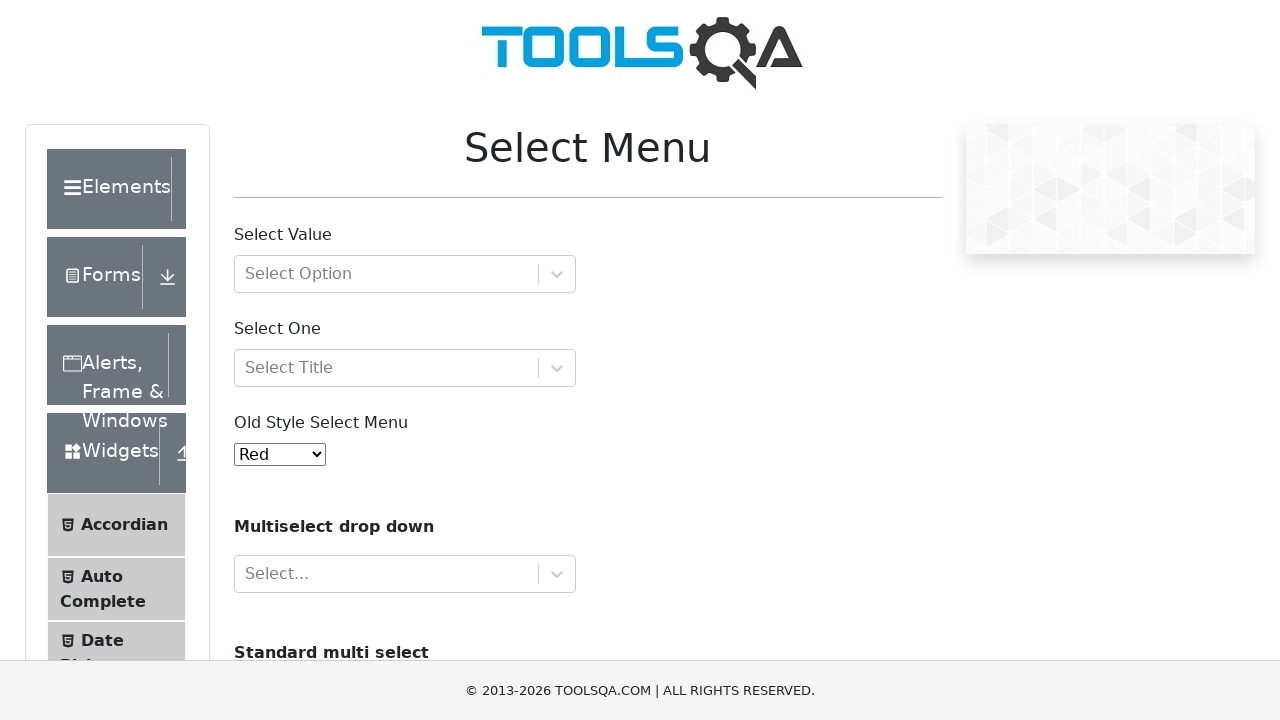

Set viewport size to 1920x1080
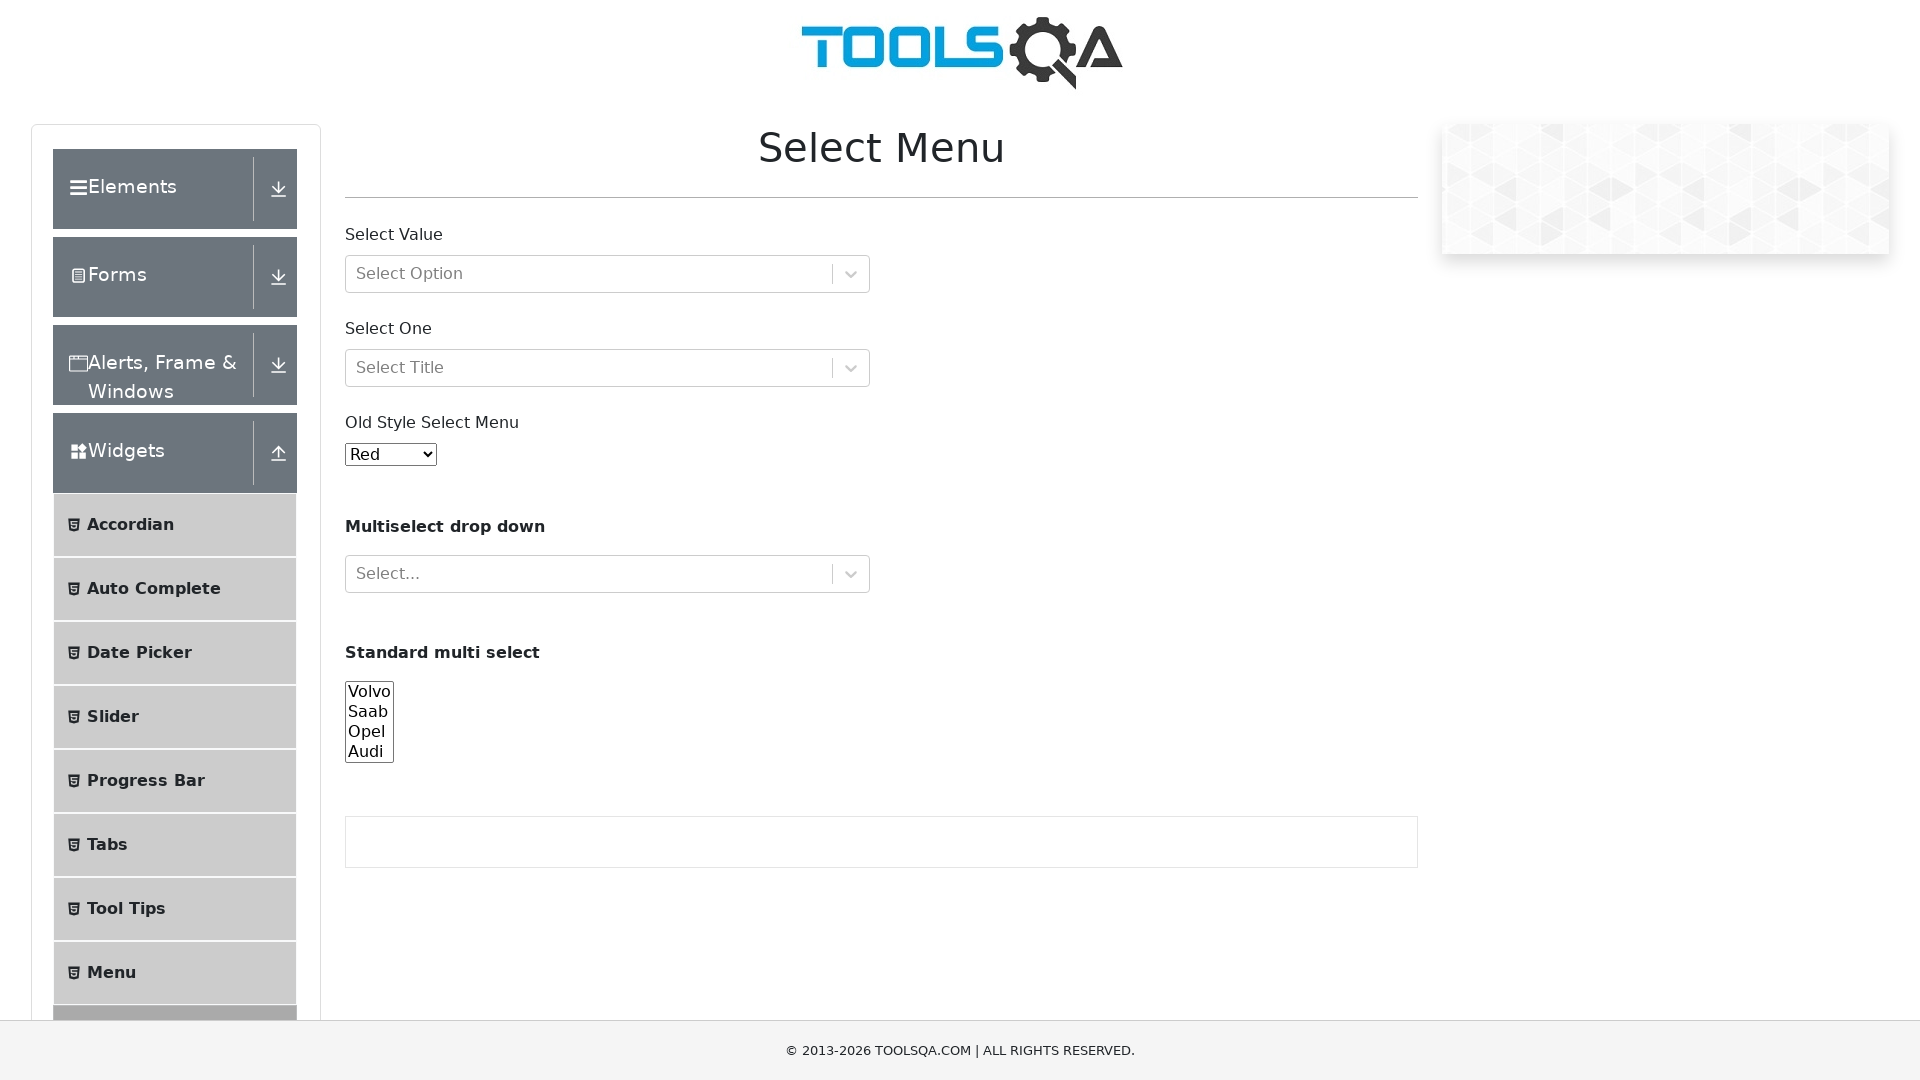

Select menu container loaded on DemoQA page
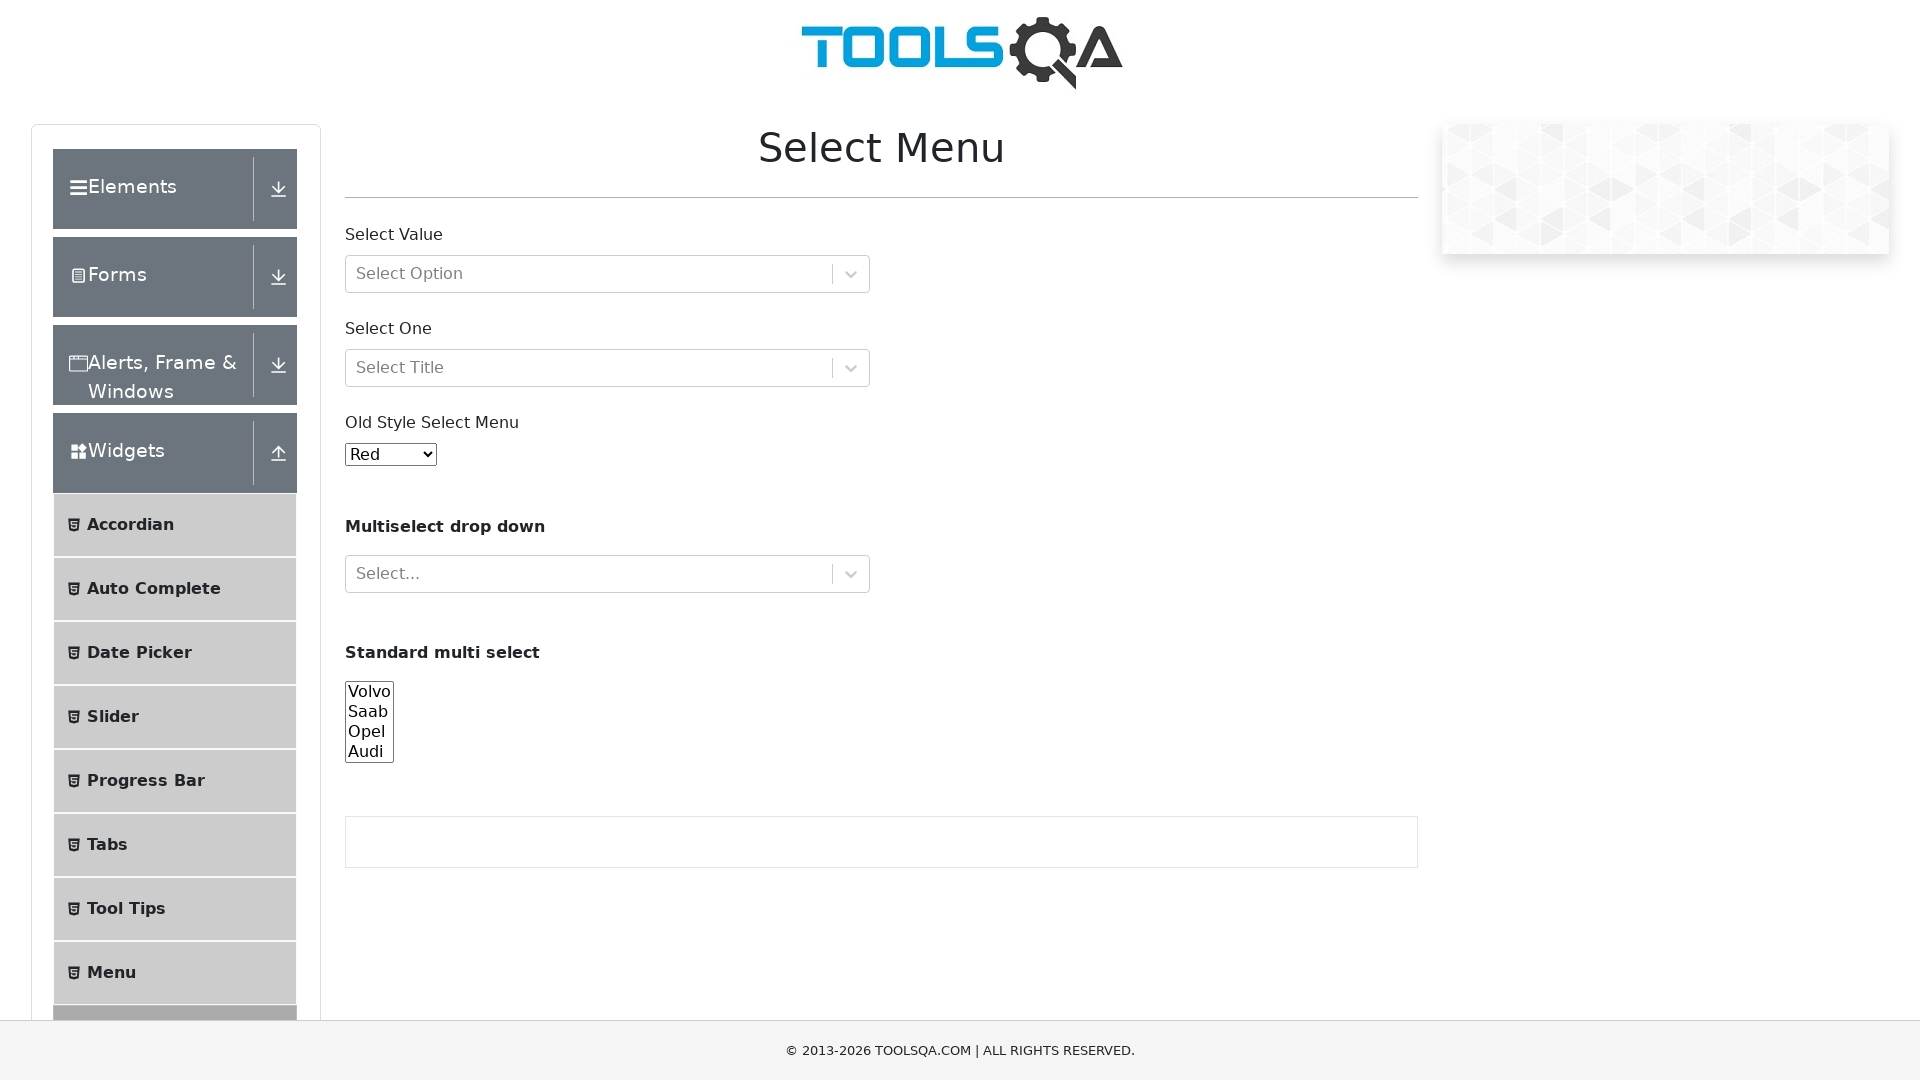

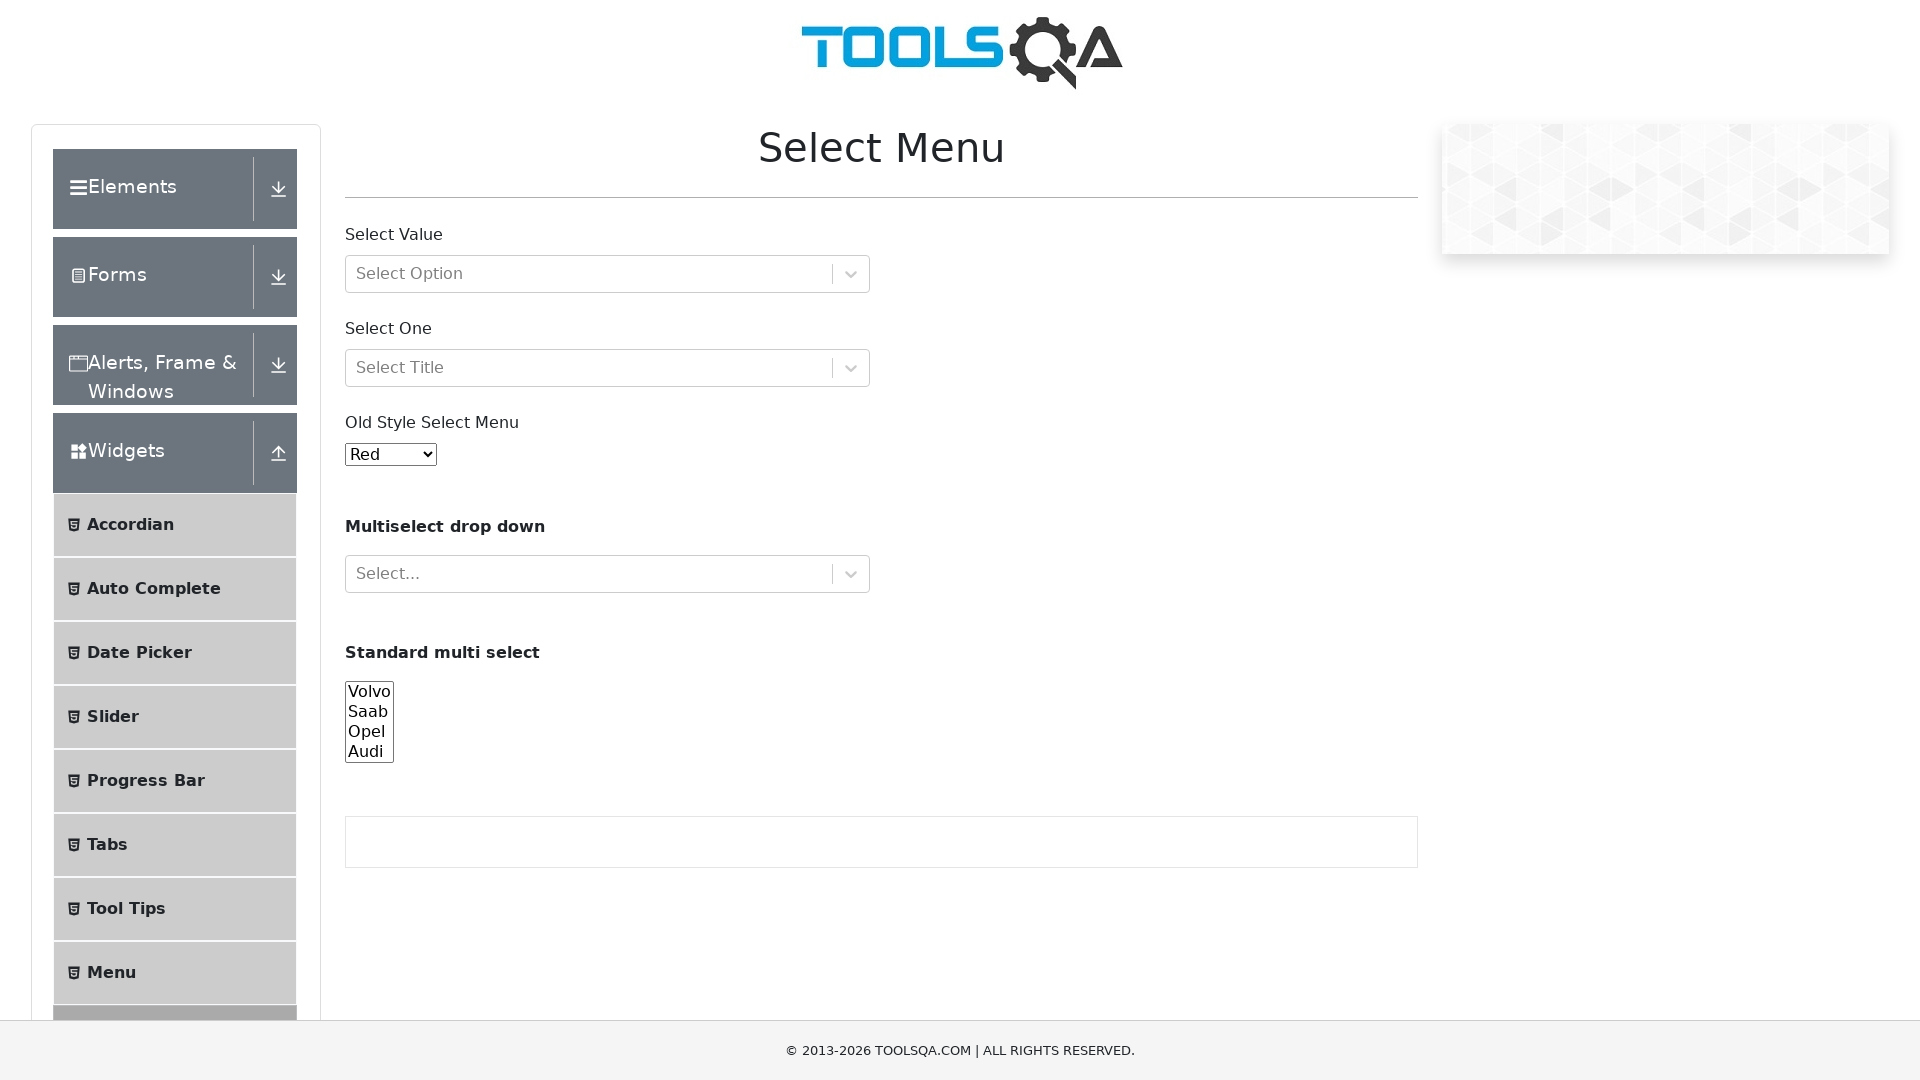